Automates a series of moves in an online checkers game by clicking on board spaces to move pieces across the board.

Starting URL: https://www.gamesforthebrain.com/game/checkers/

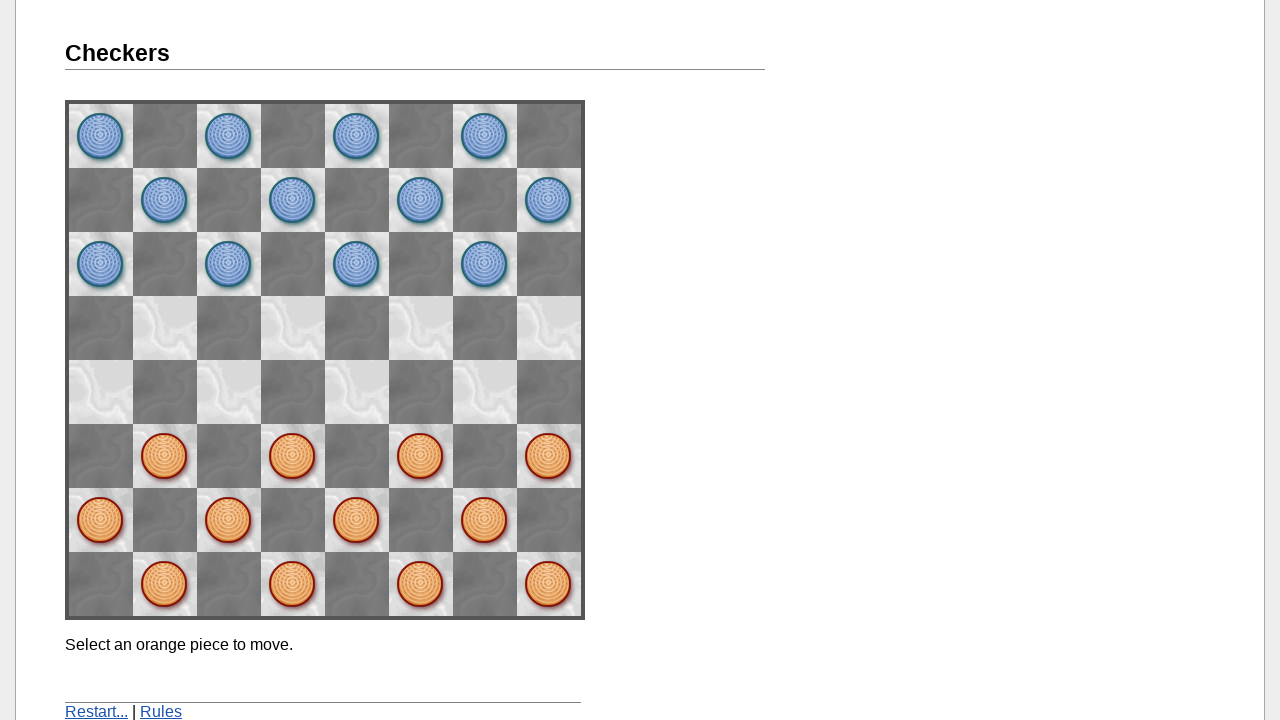

Clicked on space62 to select piece for move 1 at (165, 456) on [name="space62"]
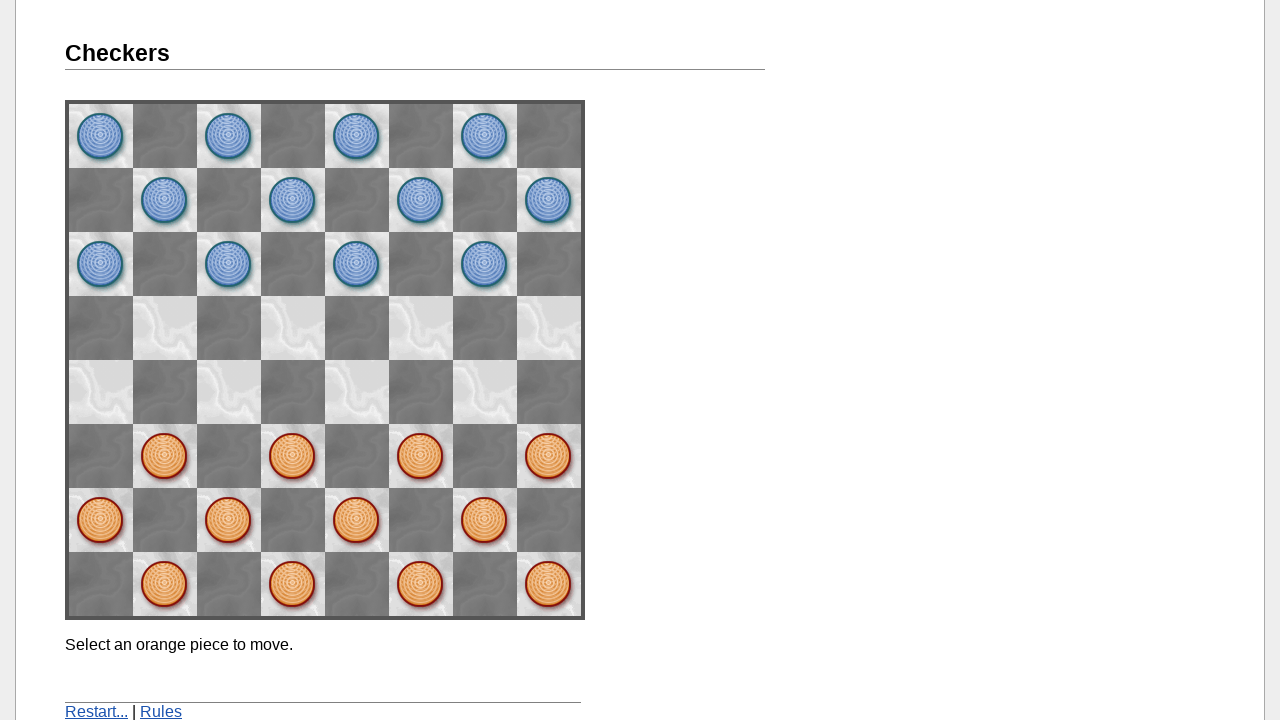

Clicked on space73 to move piece from space62 at (101, 392) on [name="space73"]
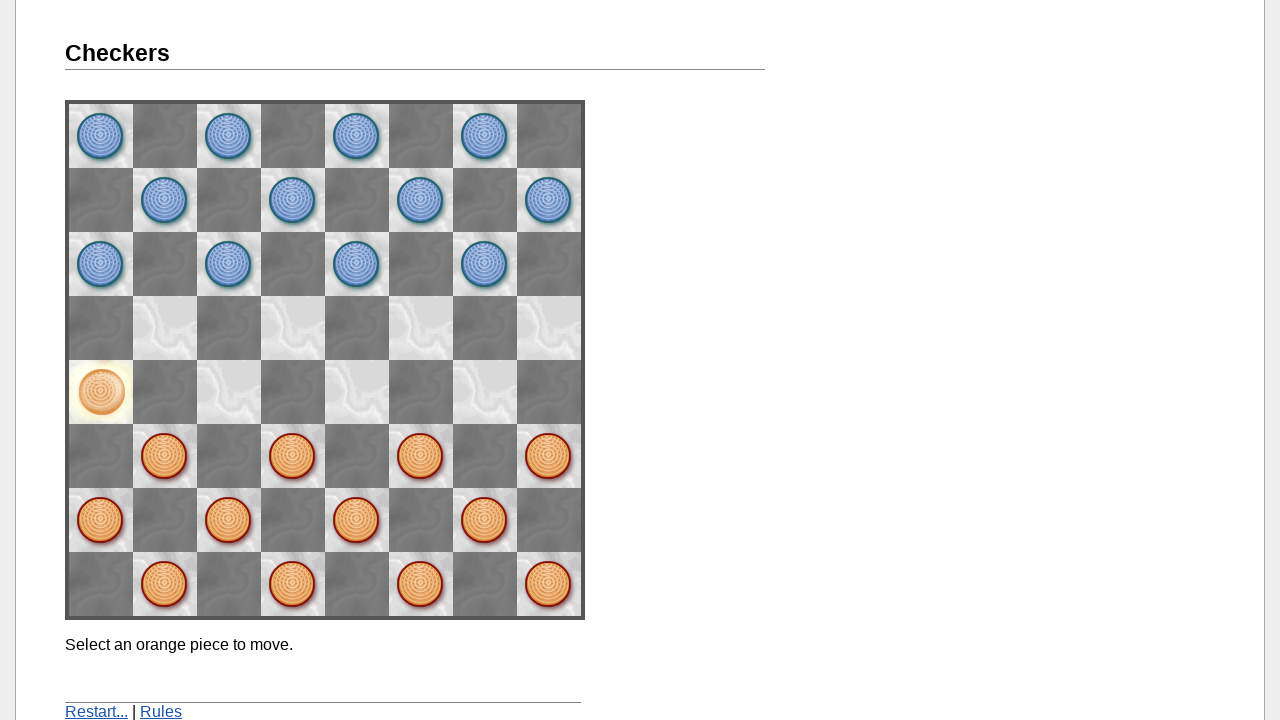

Clicked on space22 to select piece for move 2 at (421, 456) on [name="space22"]
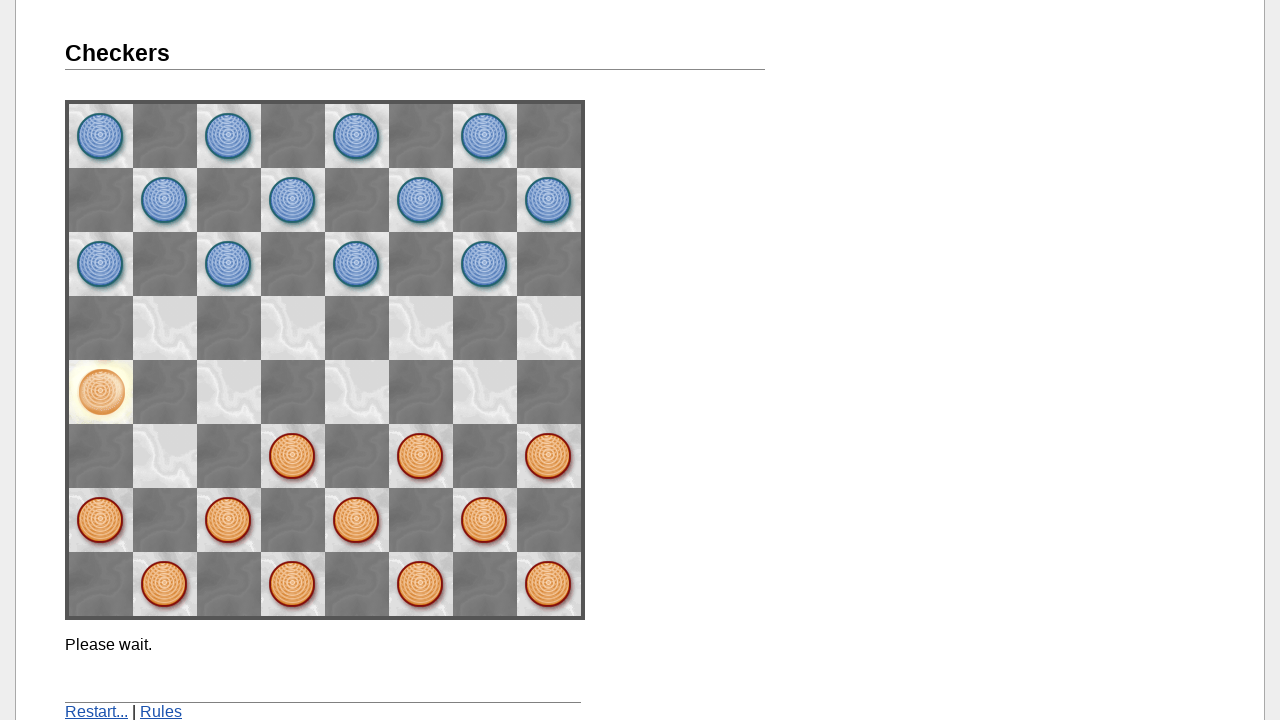

Clicked on space13 to move piece from space22 at (485, 392) on [name="space13"]
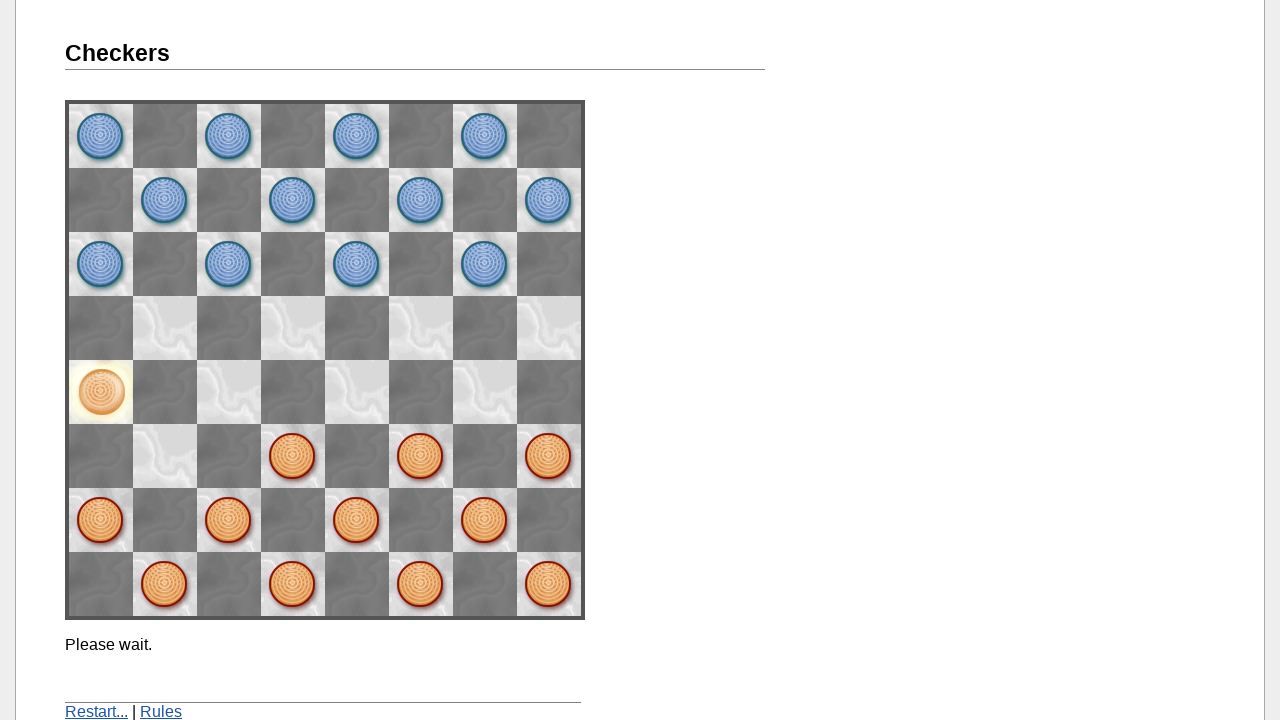

Clicked on space51 to select piece for move 3 at (229, 520) on [name="space51"]
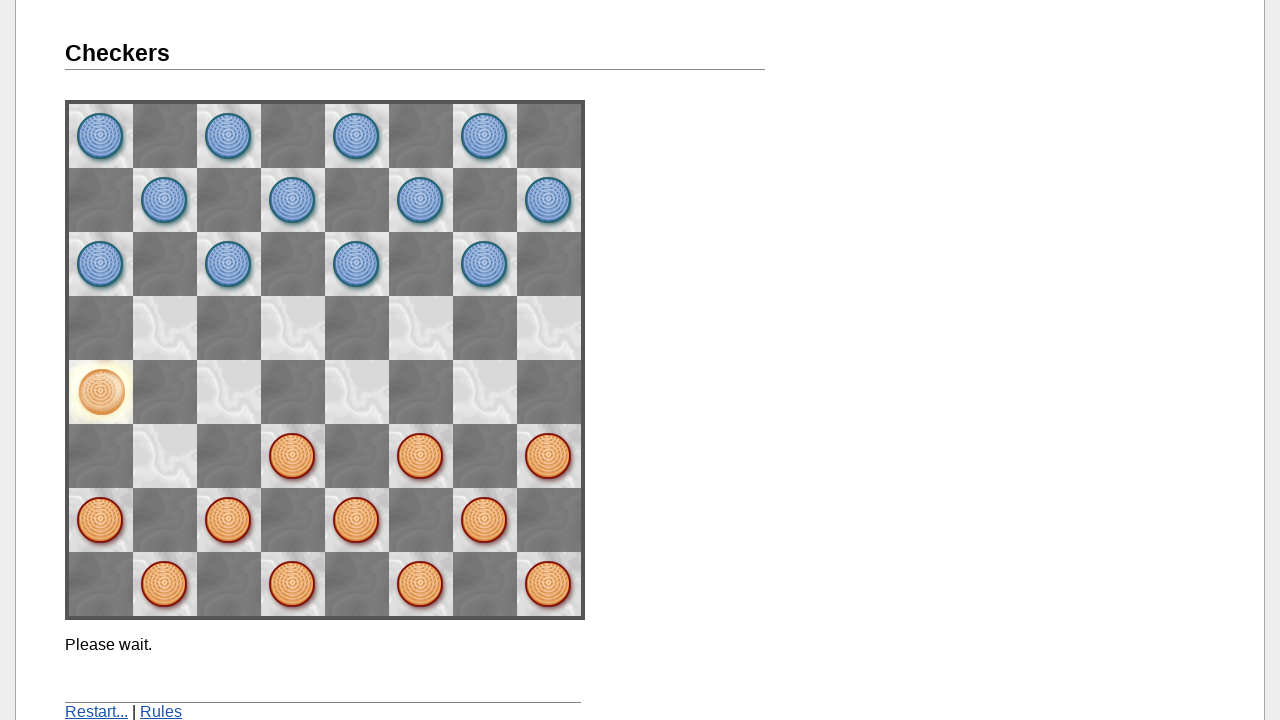

Clicked on space62 to move piece from space51 at (165, 456) on [name="space62"]
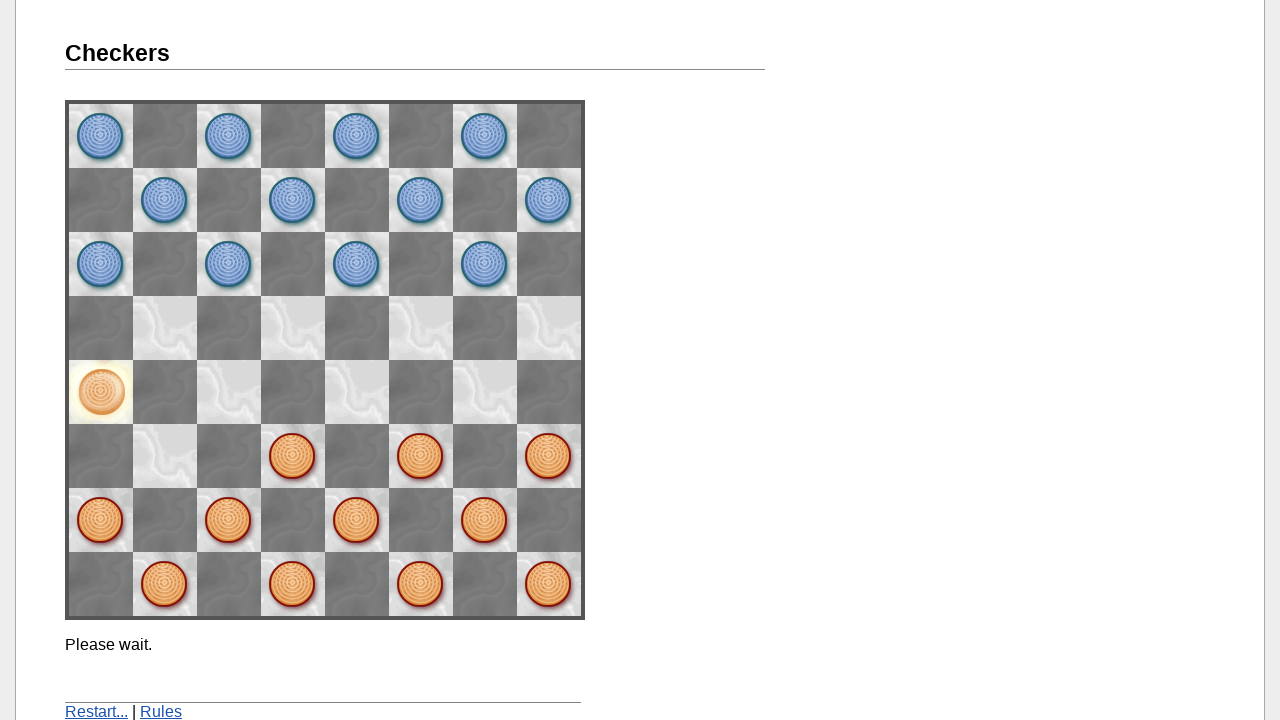

Clicked on space42 to select piece for move 4 (jump move) at (293, 456) on [name="space42"]
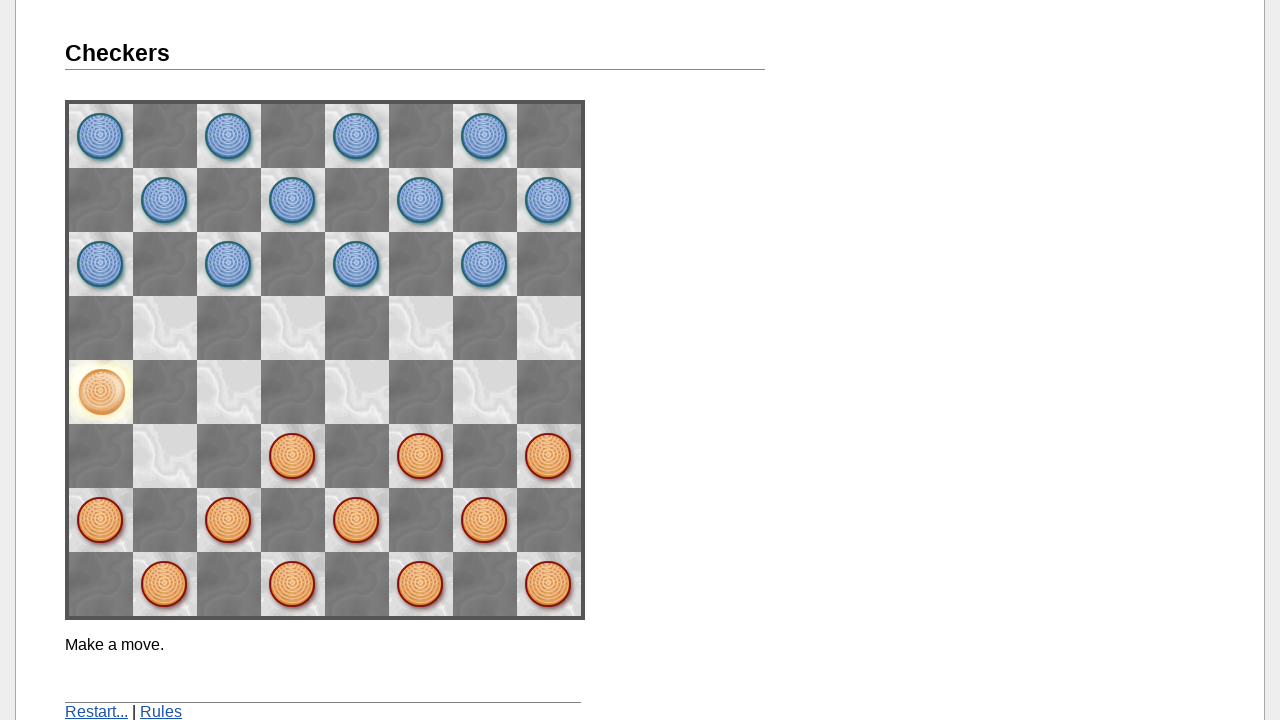

Clicked on space24 to jump piece from space42 at (421, 328) on [name="space24"]
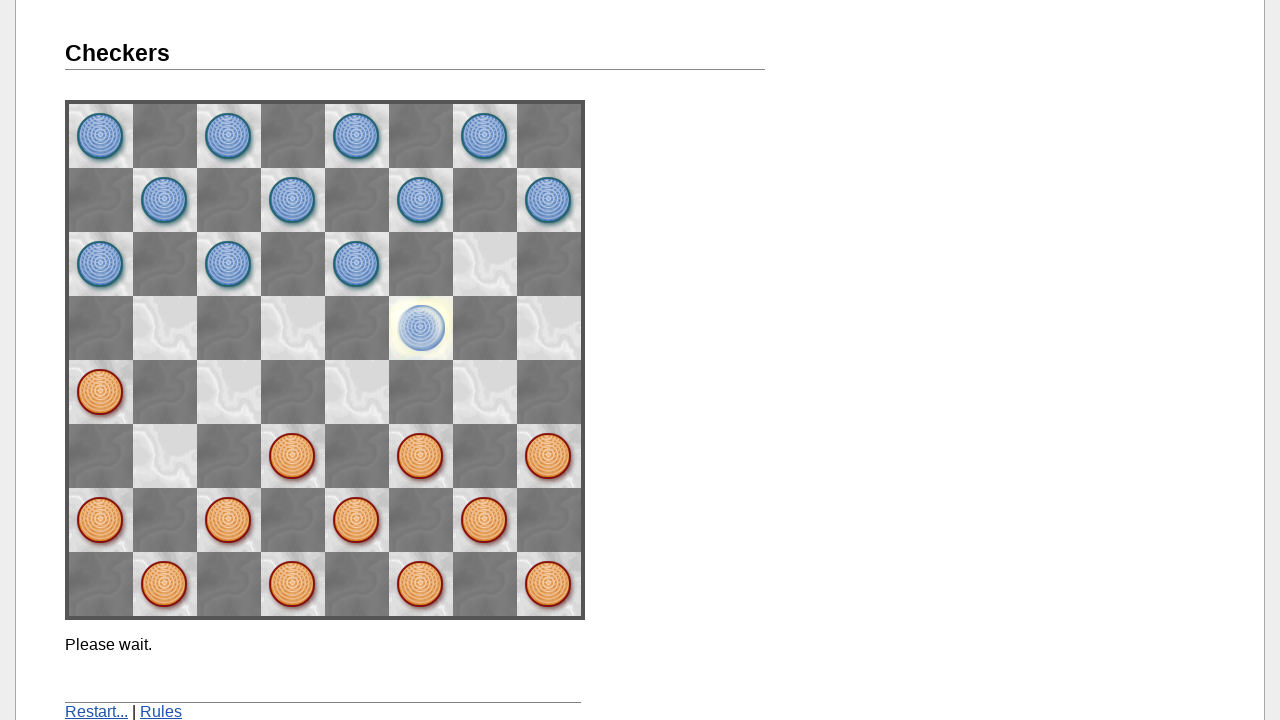

Clicked on space13 to select piece for move 5 at (485, 392) on [name="space13"]
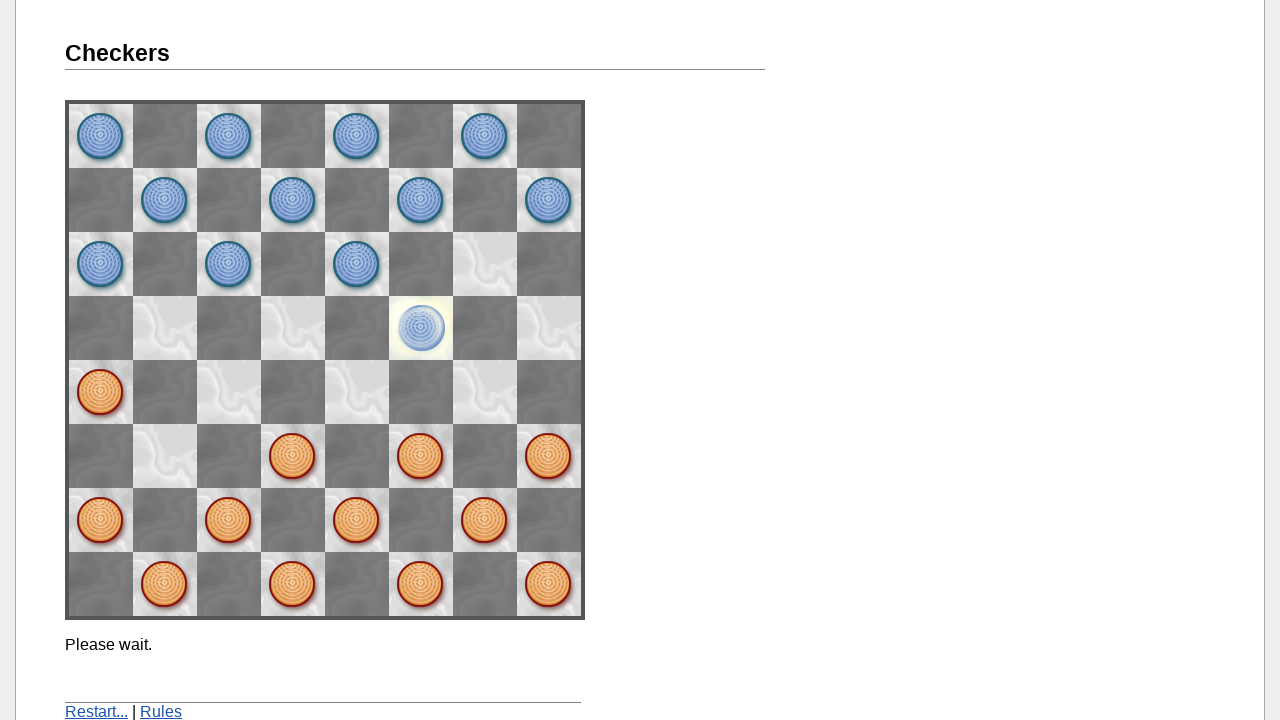

Clicked on space04 to move piece from space13 at (549, 328) on [name="space04"]
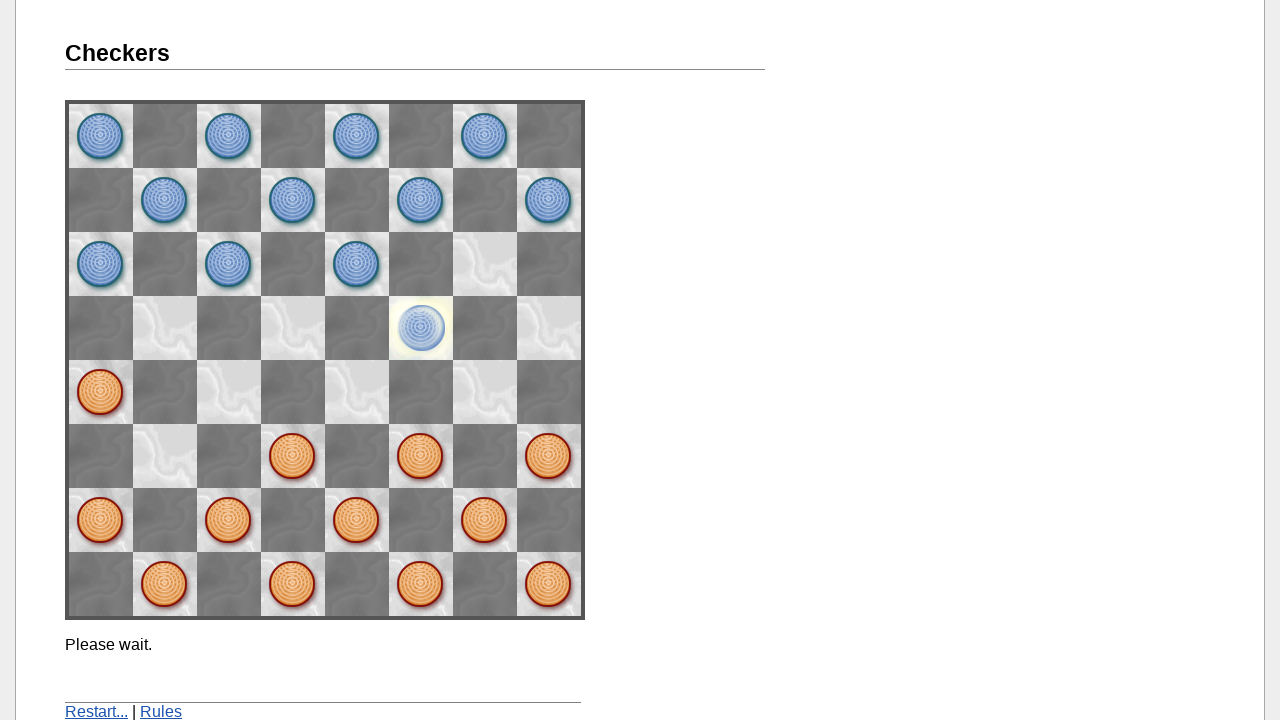

Clicked on space02 to select piece for move 6 at (549, 456) on [name="space02"]
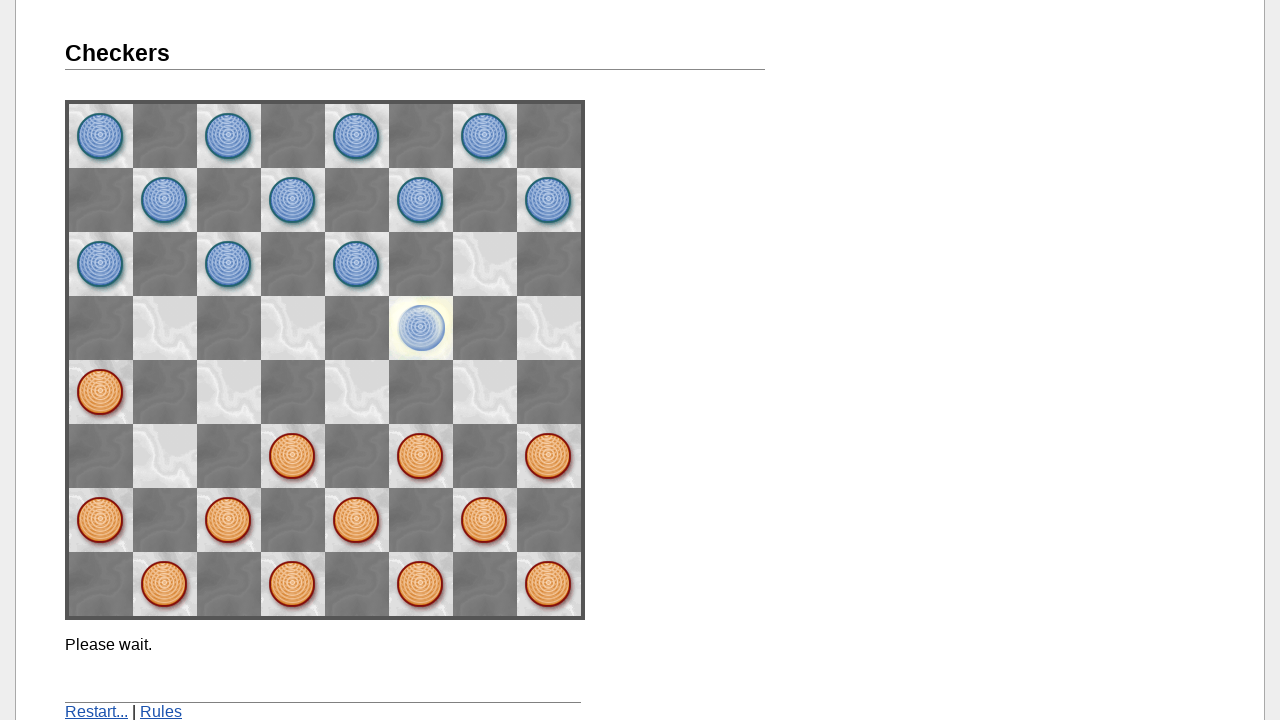

Clicked on space13 to move piece from space02 at (485, 392) on [name="space13"]
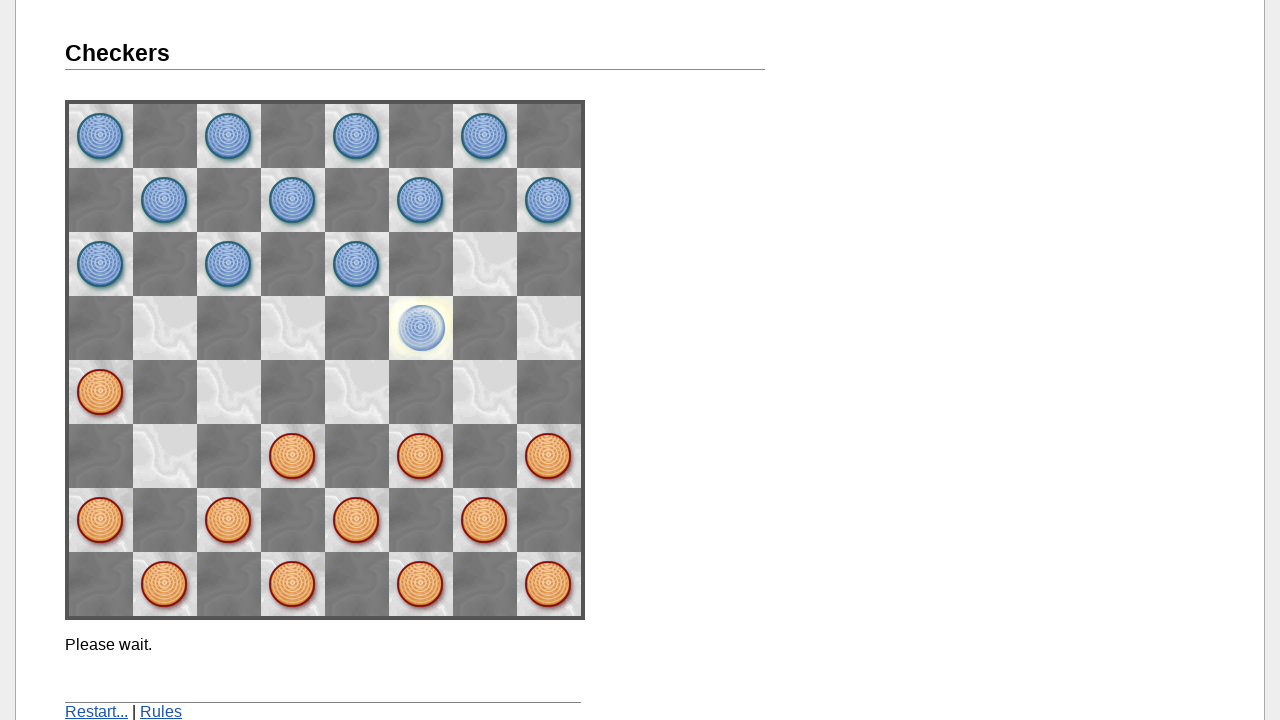

Clicked on space04 to select piece for move 7 at (549, 328) on [name="space04"]
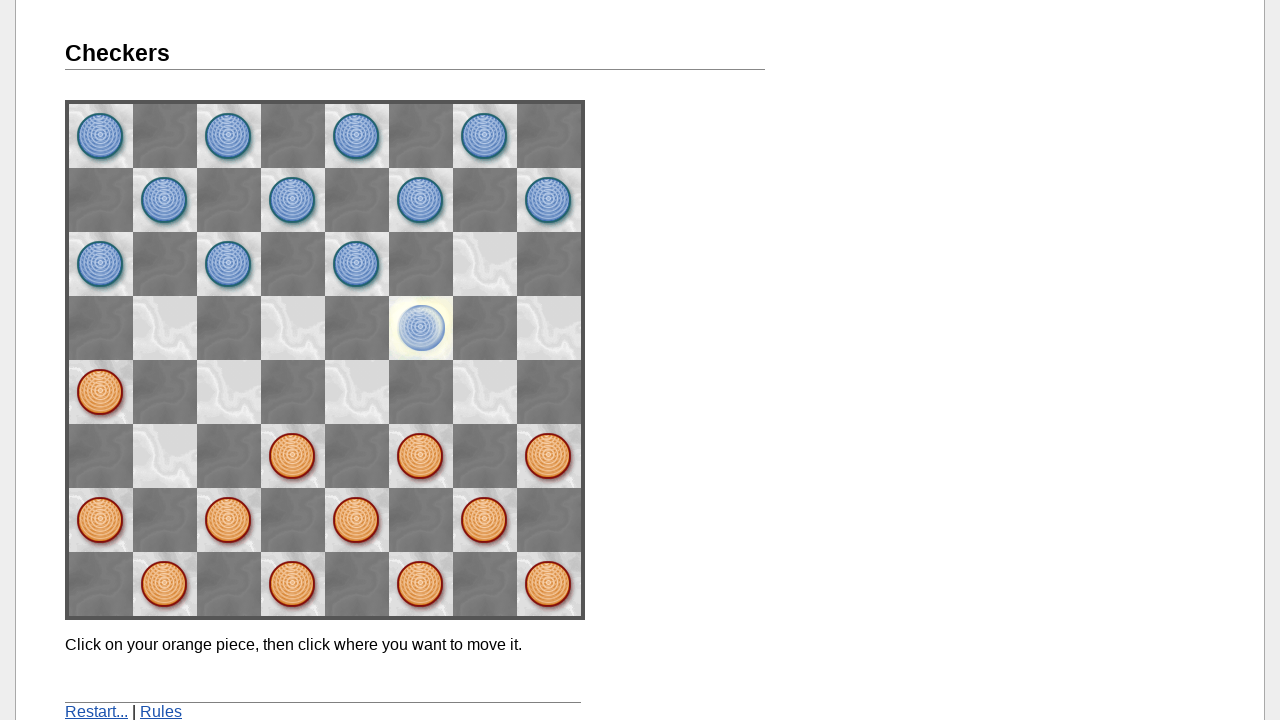

Clicked on space15 to move piece from space04 at (485, 264) on [name="space15"]
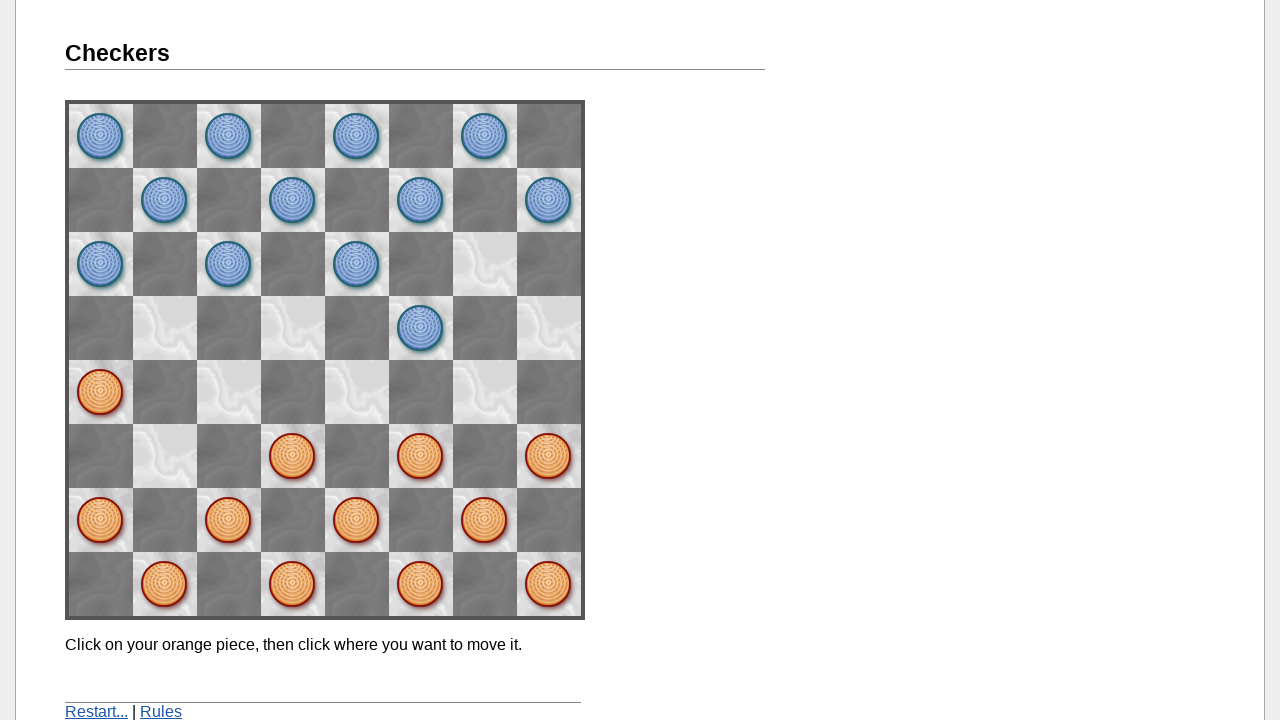

Clicked on space11 to select piece for move 8 at (485, 520) on [name="space11"]
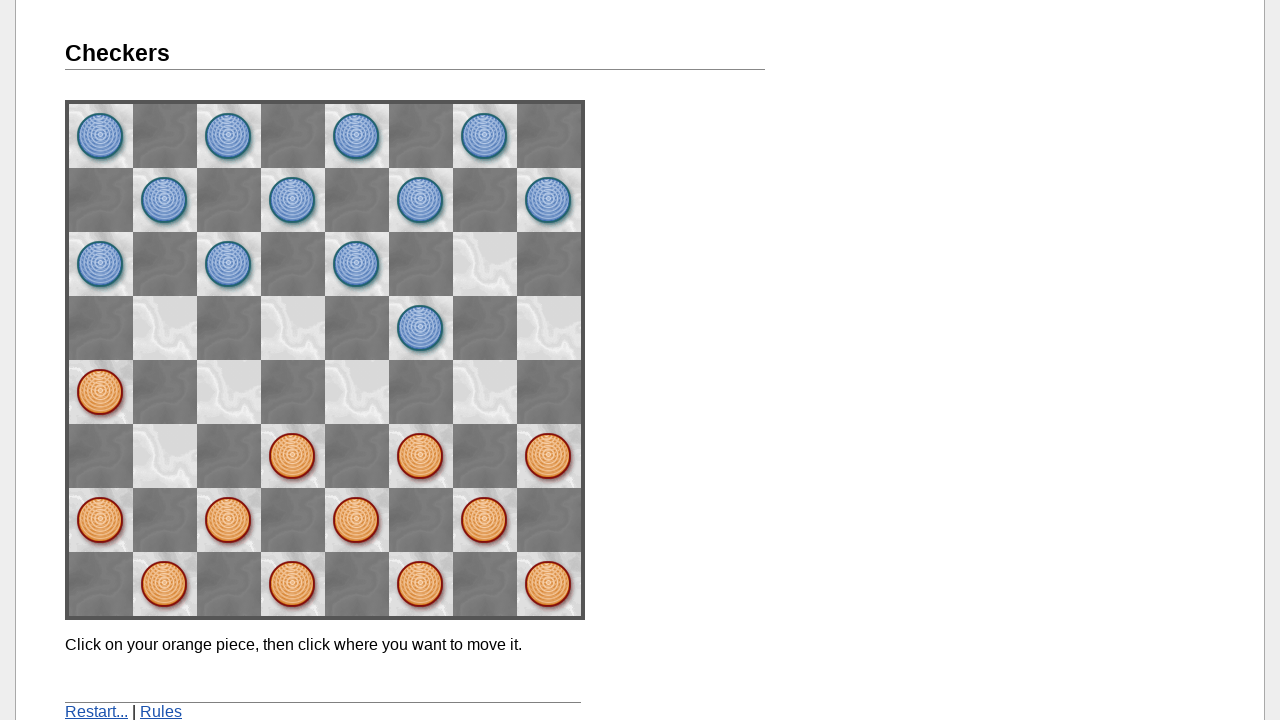

Clicked on space02 to move piece from space11 at (549, 456) on [name="space02"]
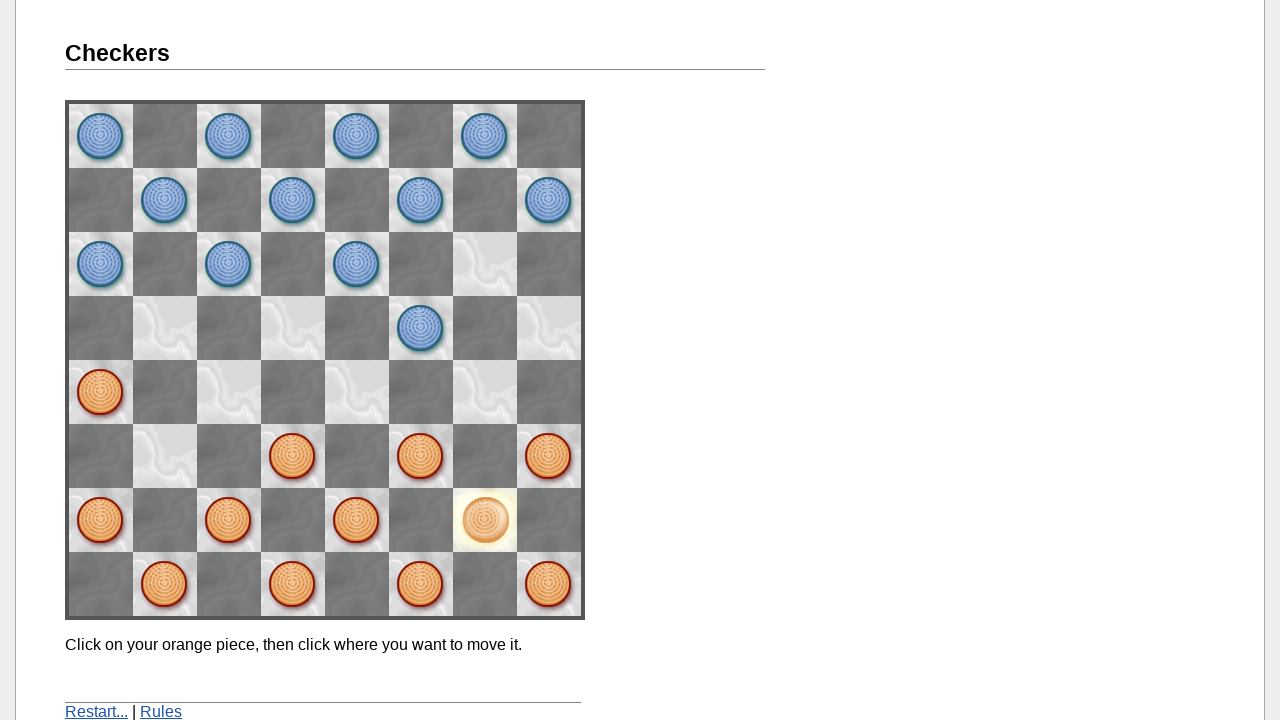

Clicked on space15 to select piece for move 9 at (485, 264) on [name="space15"]
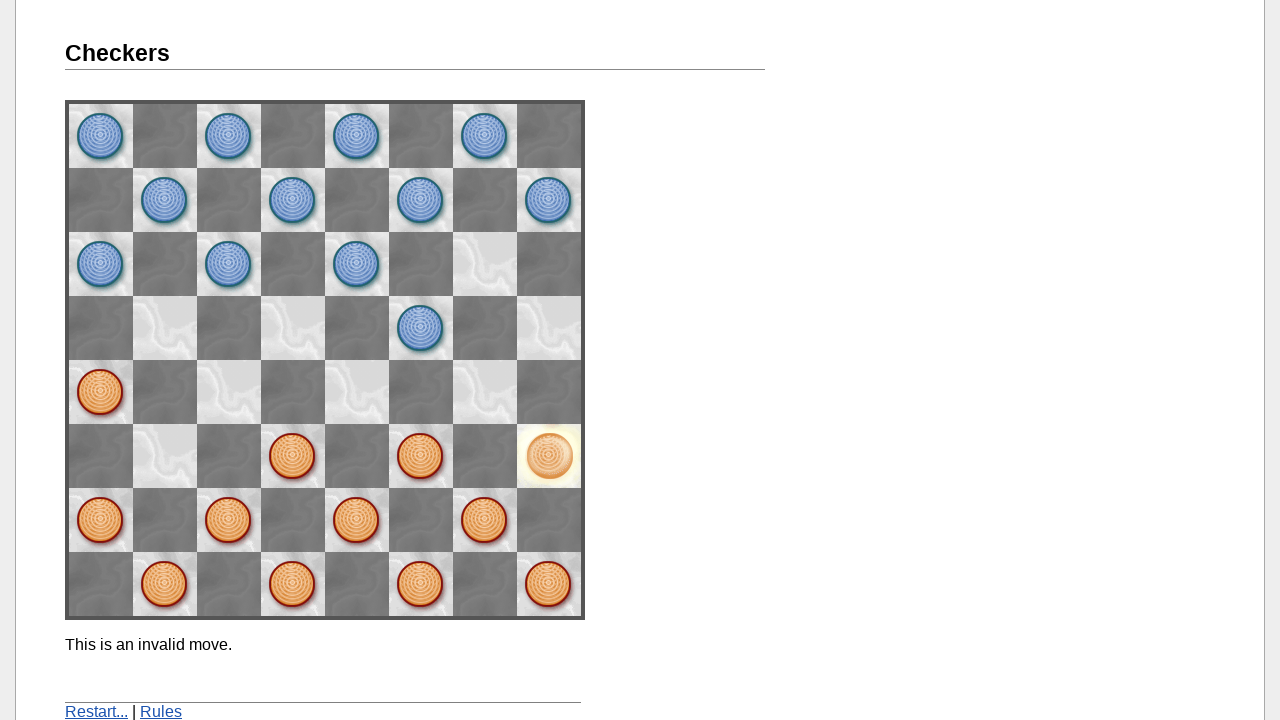

Clicked on space26 to move piece from space15 at (421, 200) on [name="space26"]
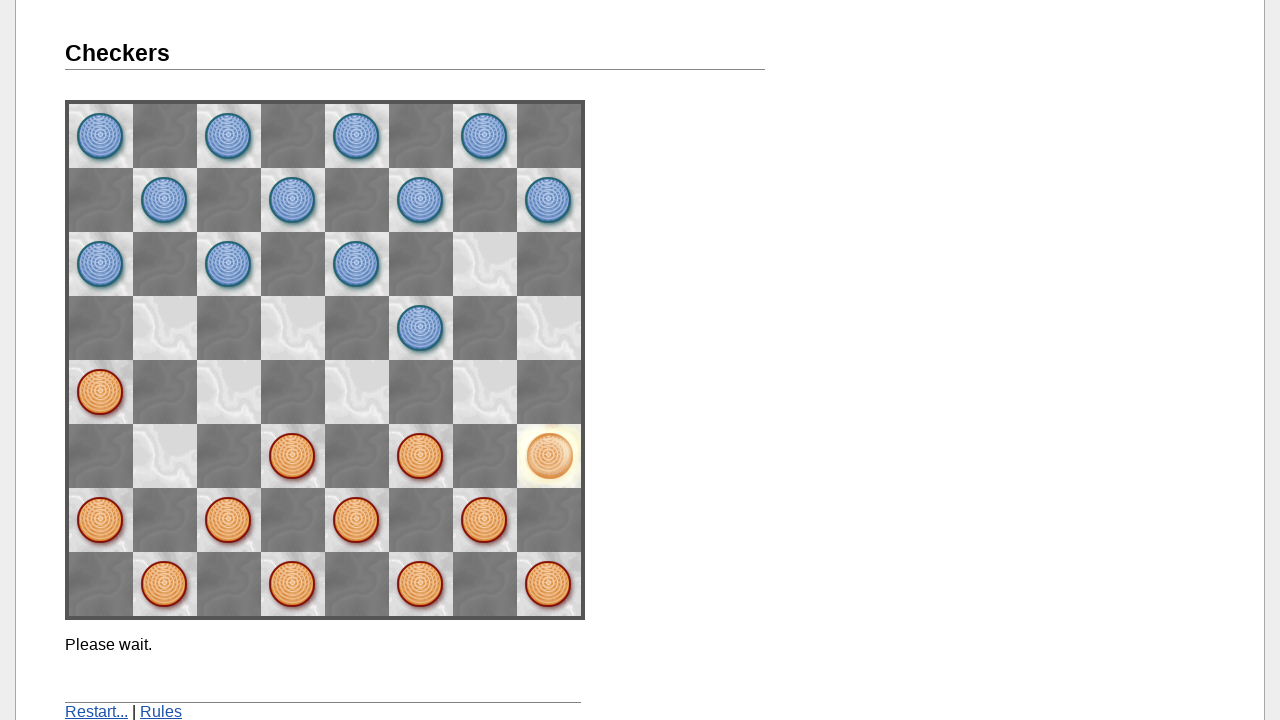

Clicked on space26 to select piece for move 10 at (421, 200) on [name="space26"]
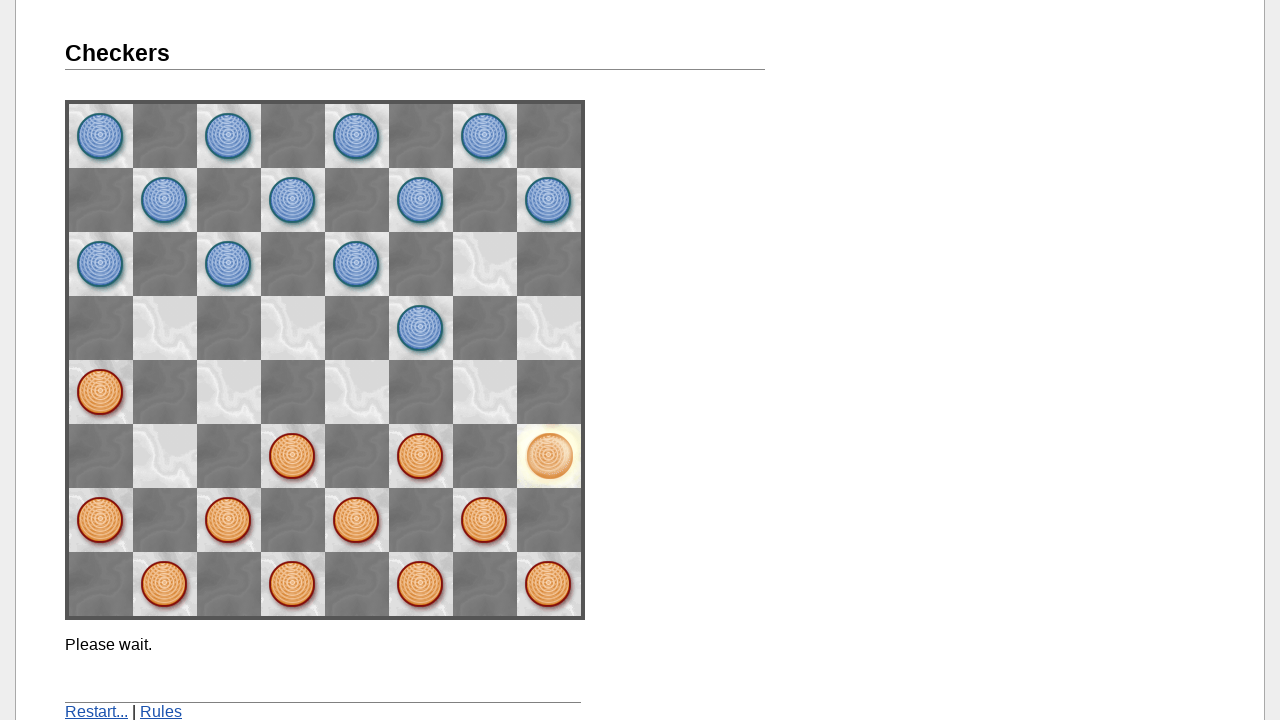

Clicked on space37 to move piece from space26 at (357, 136) on [name="space37"]
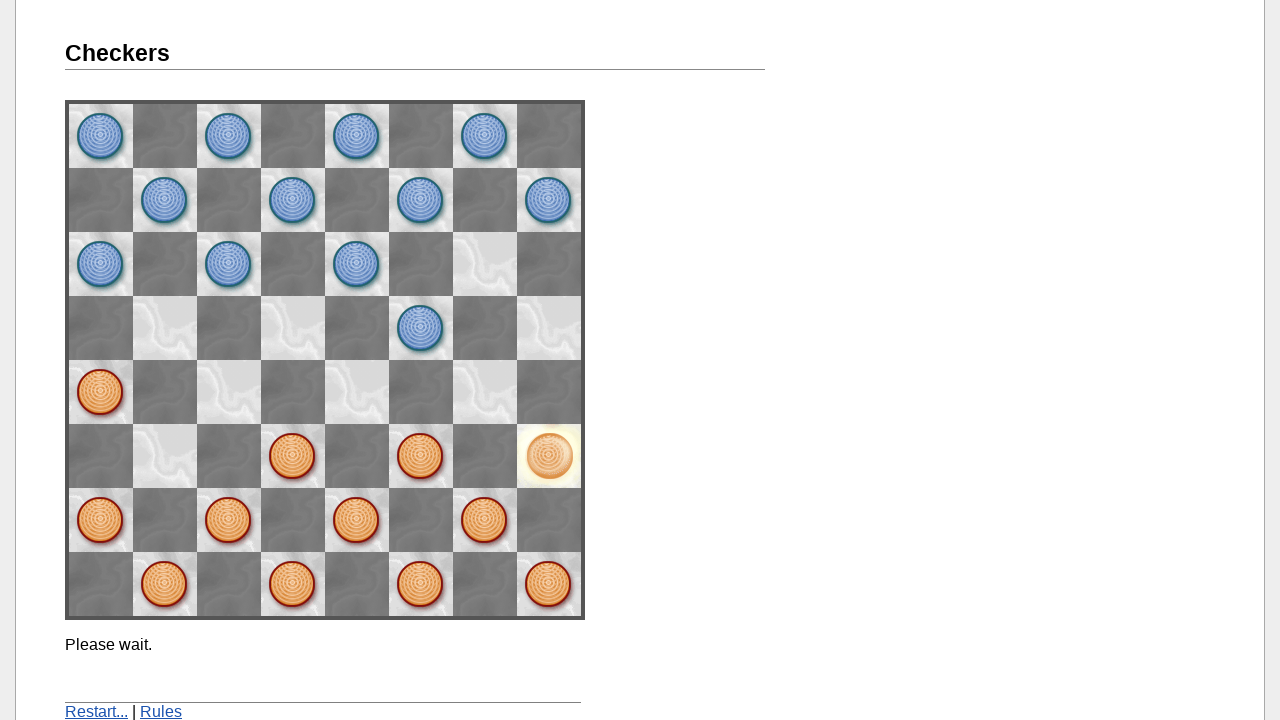

Waited 1000ms for game board to update after final move
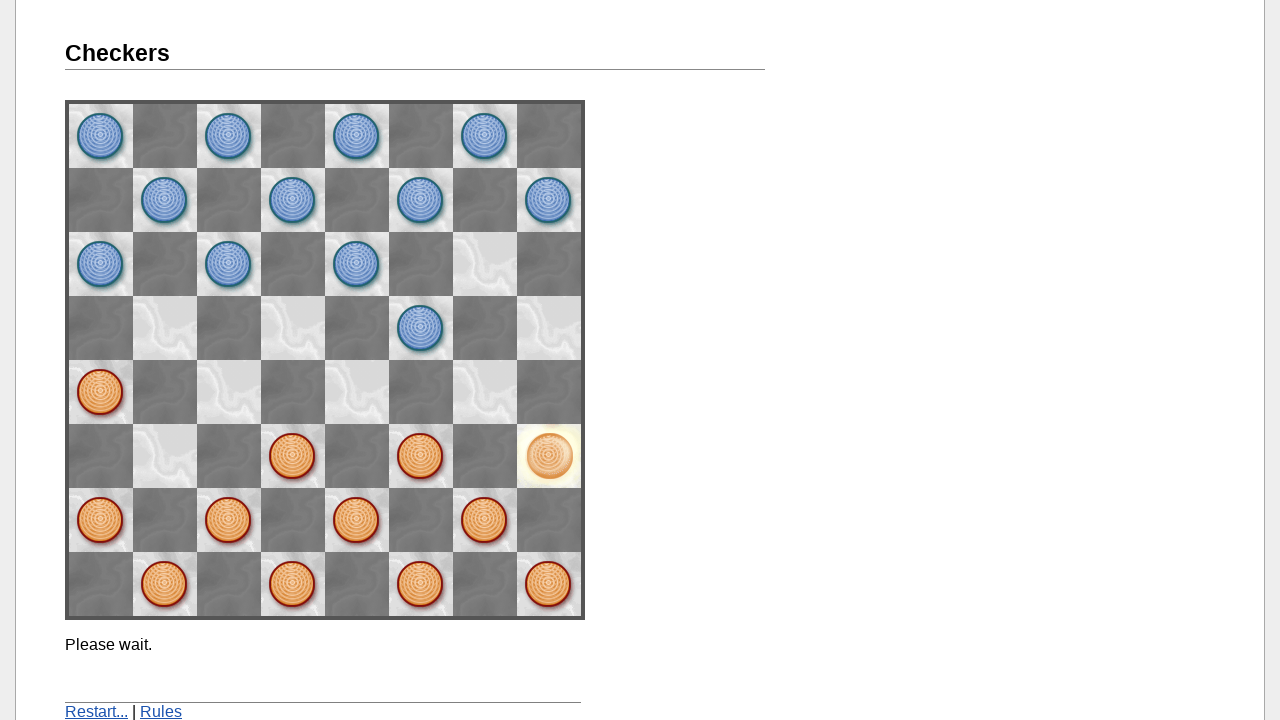

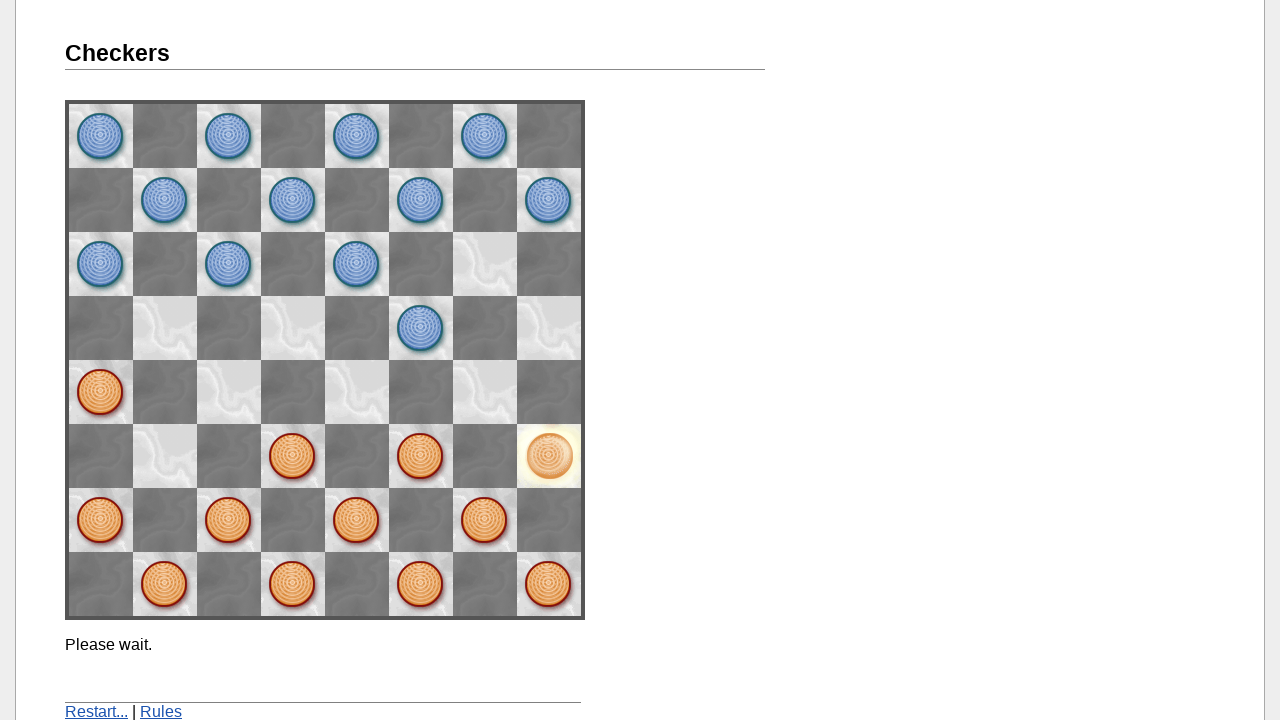